Tests that the "Clear completed" button displays correct text after marking an item as complete.

Starting URL: https://demo.playwright.dev/todomvc

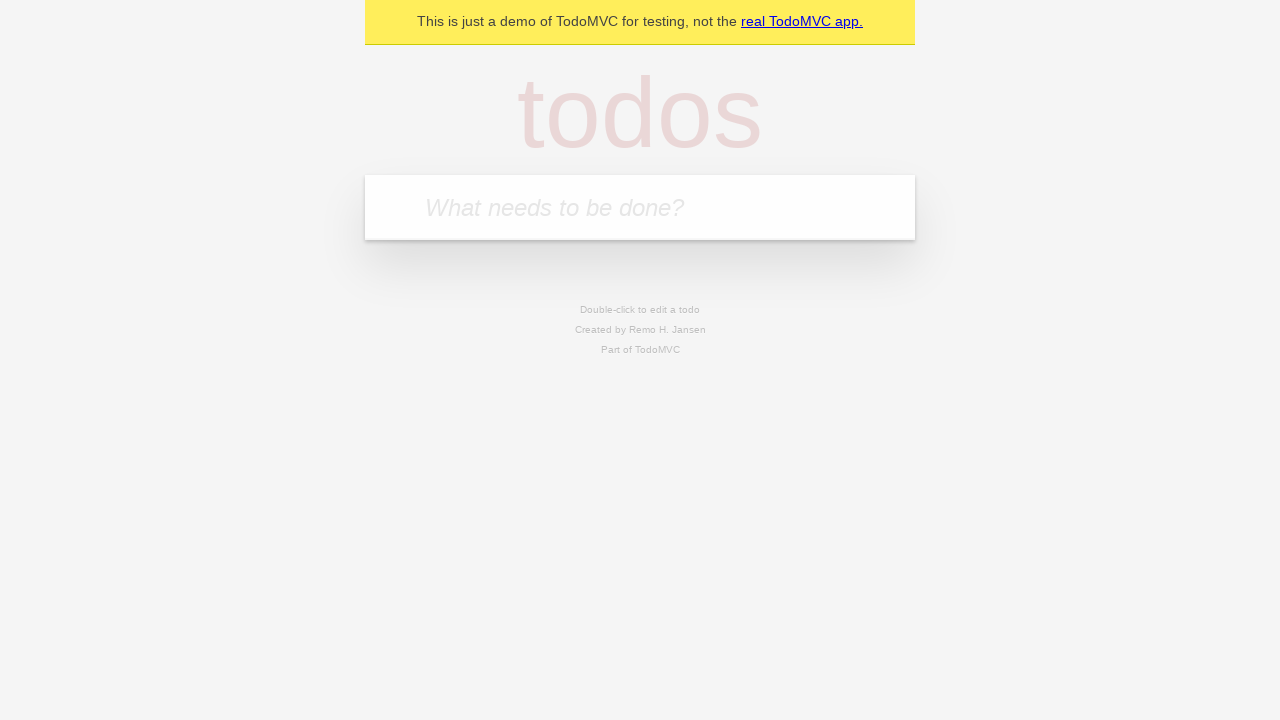

Filled todo input with 'buy some cheese' on internal:attr=[placeholder="What needs to be done?"i]
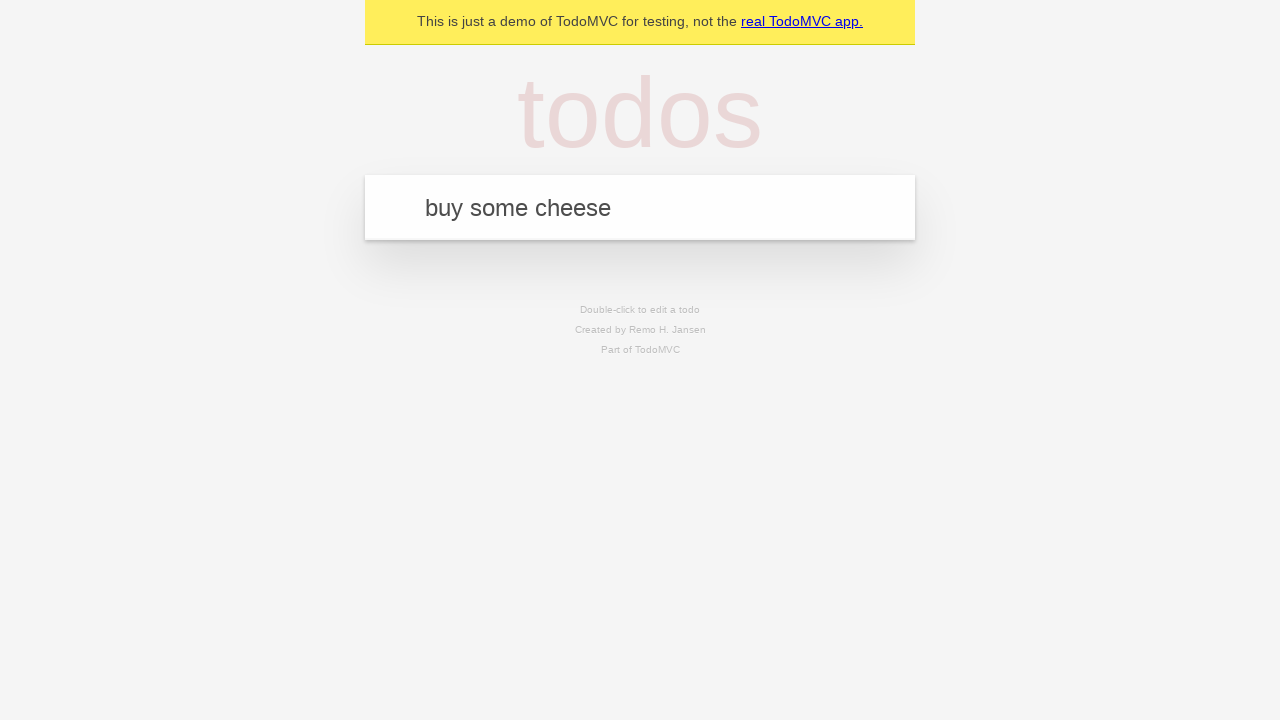

Pressed Enter to add first todo item on internal:attr=[placeholder="What needs to be done?"i]
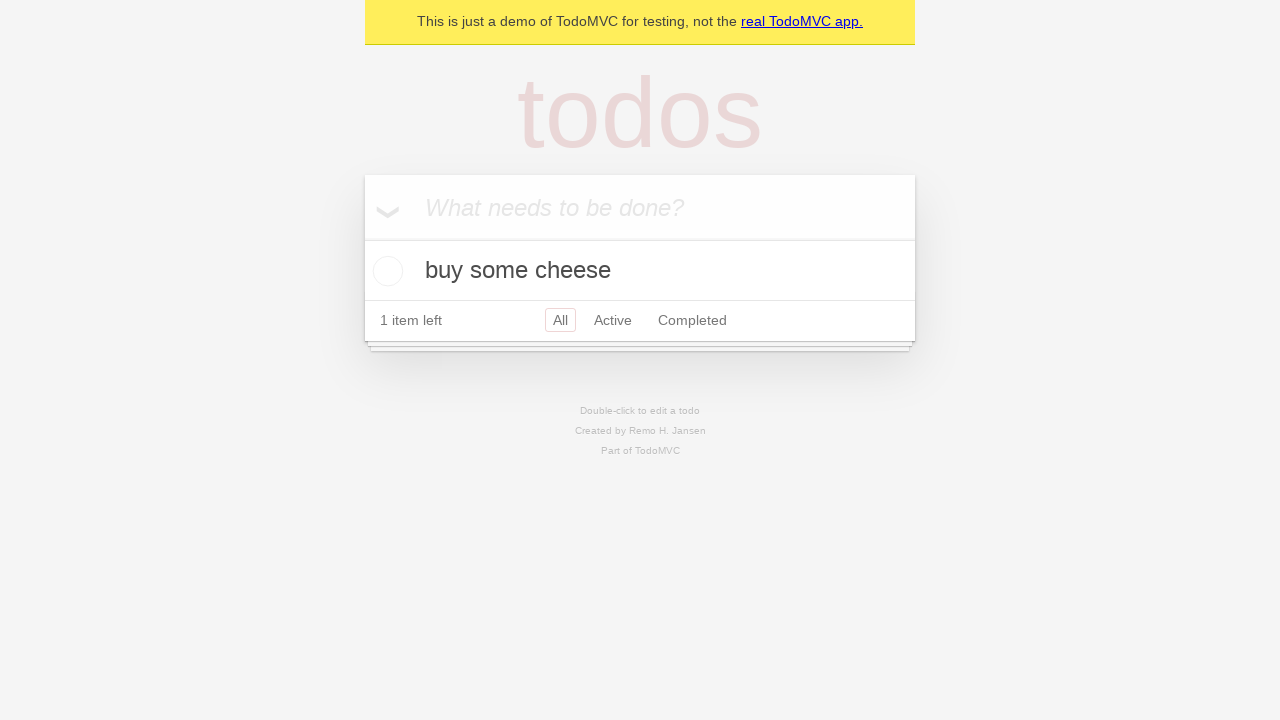

Filled todo input with 'feed the cat' on internal:attr=[placeholder="What needs to be done?"i]
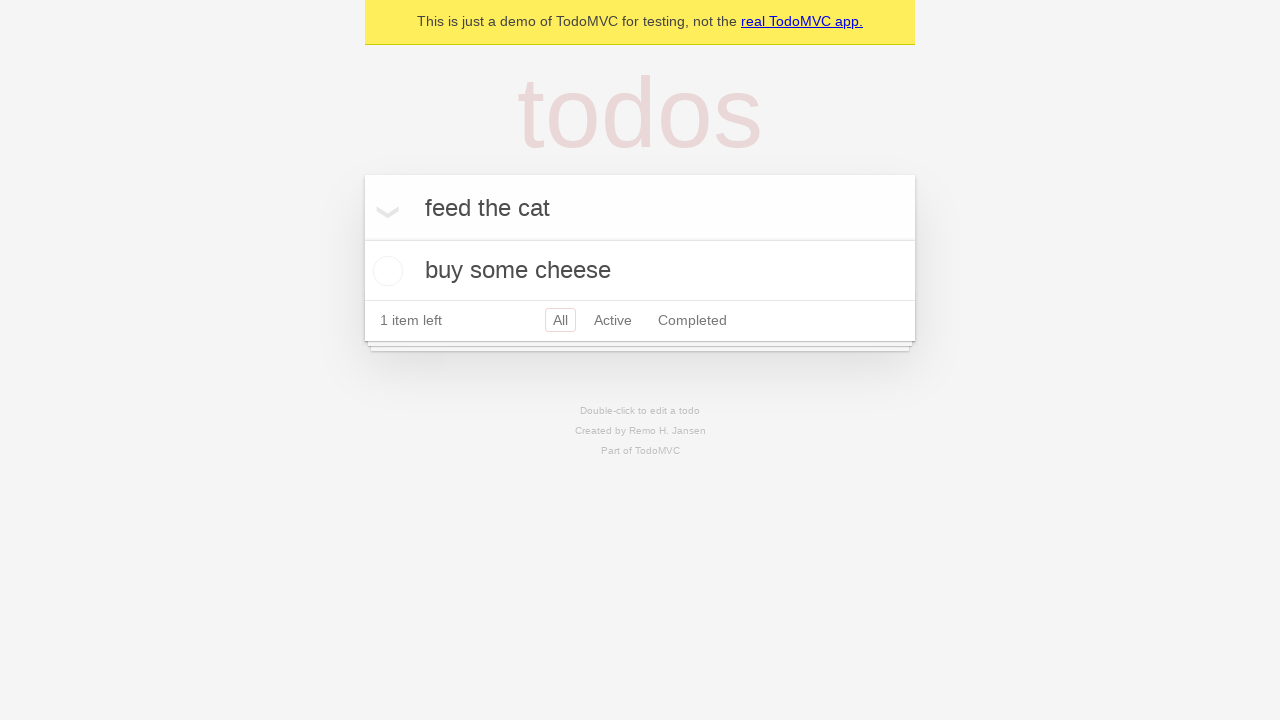

Pressed Enter to add second todo item on internal:attr=[placeholder="What needs to be done?"i]
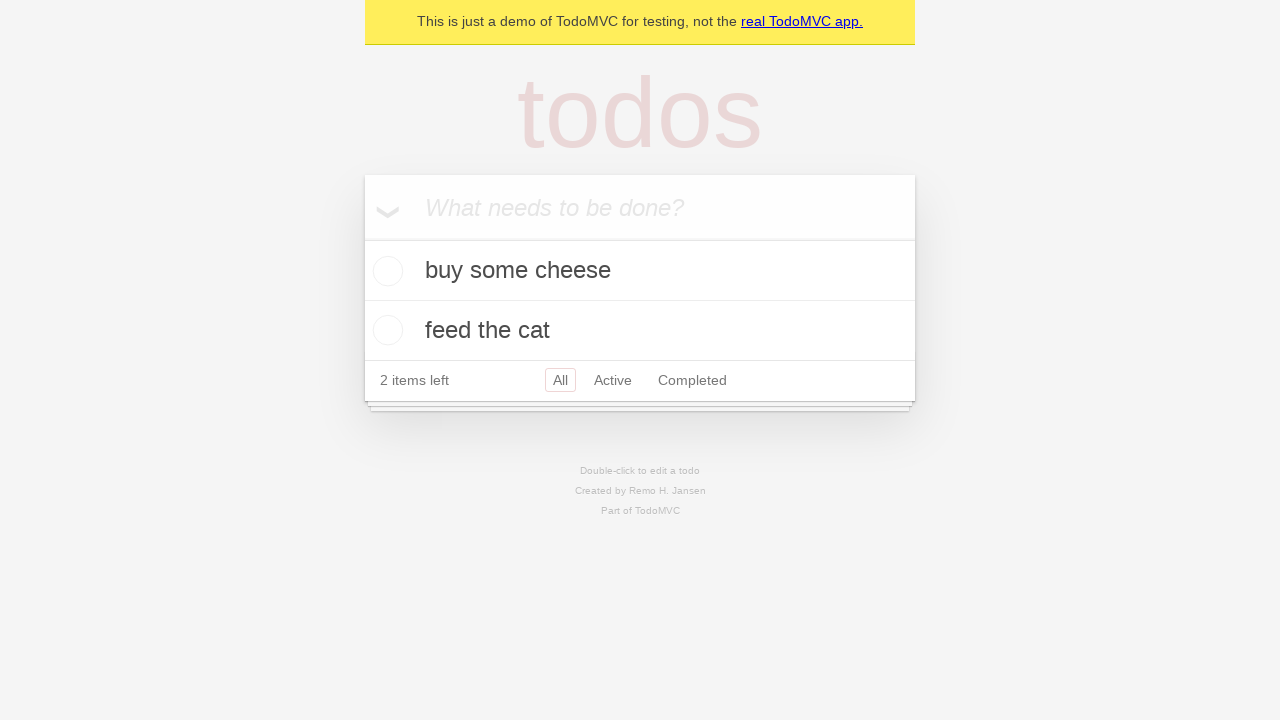

Filled todo input with 'book a doctors appointment' on internal:attr=[placeholder="What needs to be done?"i]
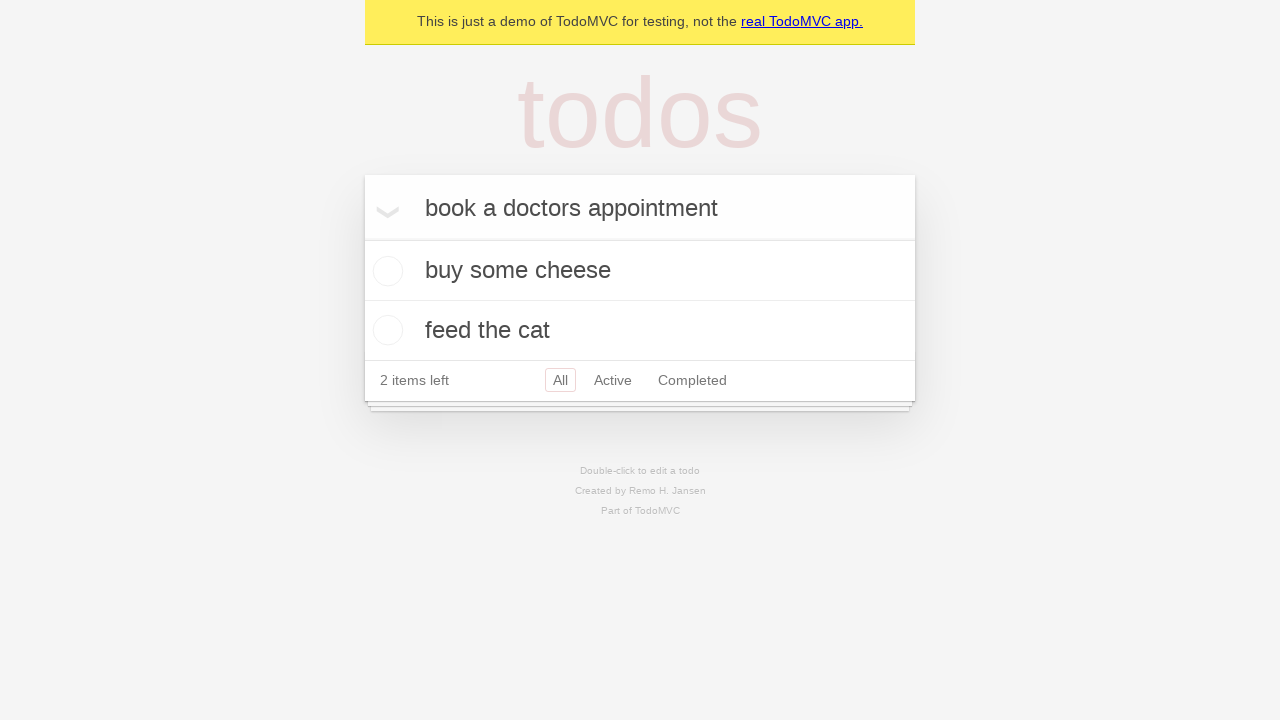

Pressed Enter to add third todo item on internal:attr=[placeholder="What needs to be done?"i]
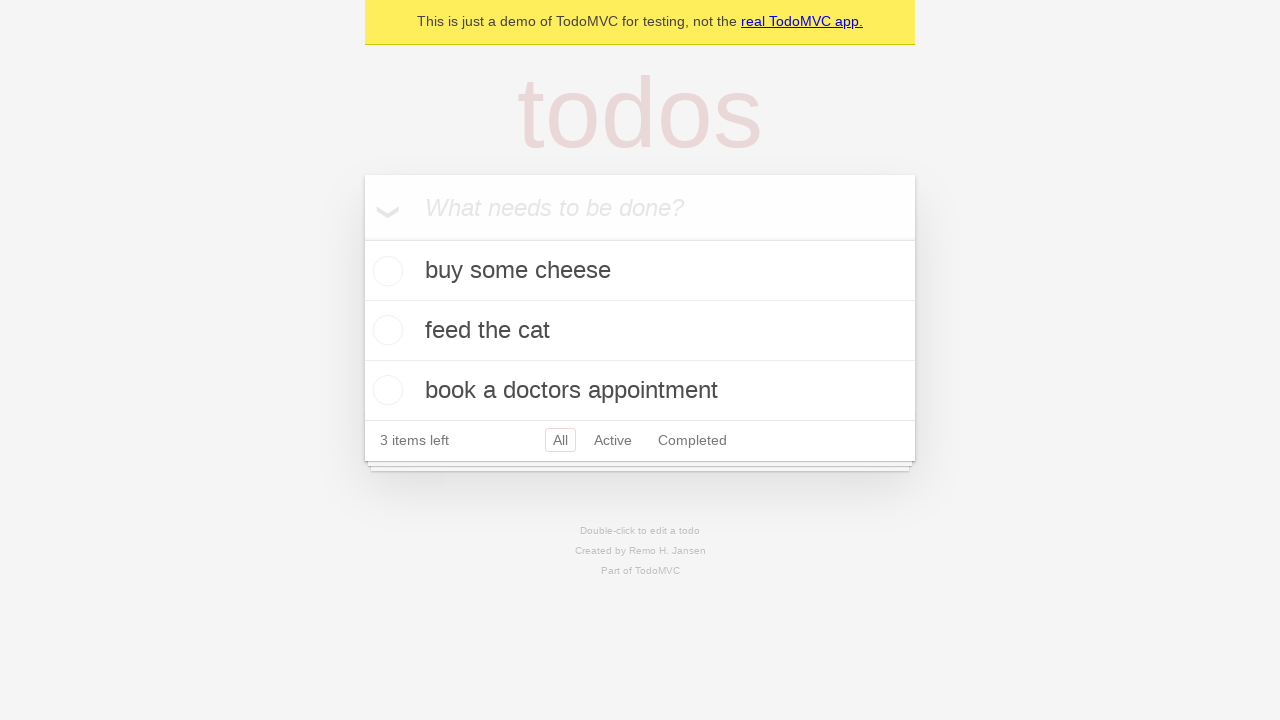

Waited for all three todo items to be stored in localStorage
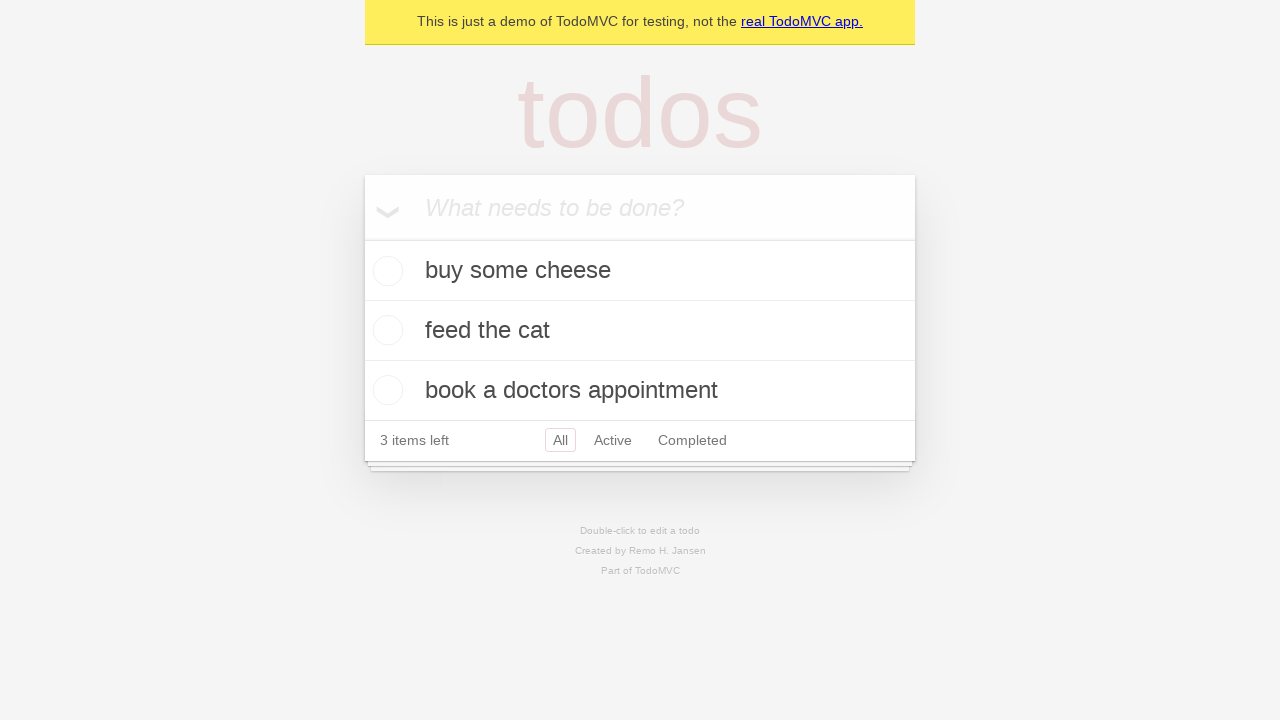

Checked the first todo item as complete at (385, 271) on .todo-list li .toggle >> nth=0
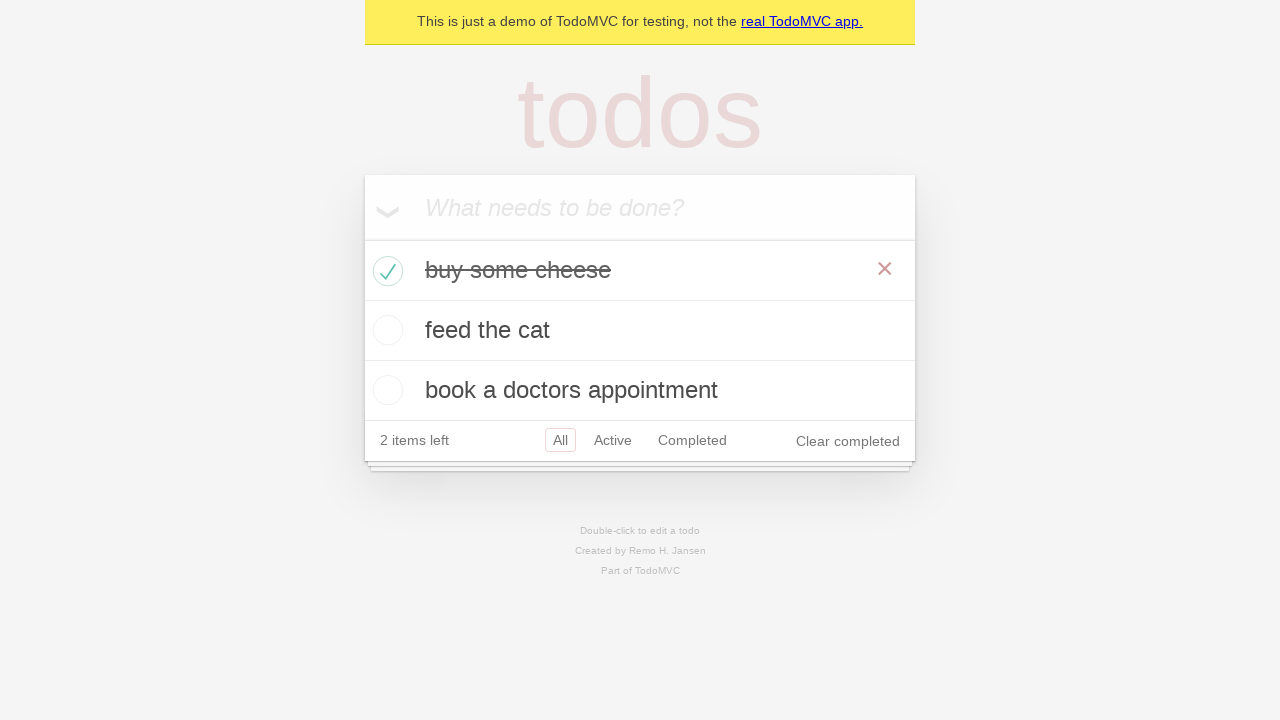

Waited for 'Clear completed' button to appear
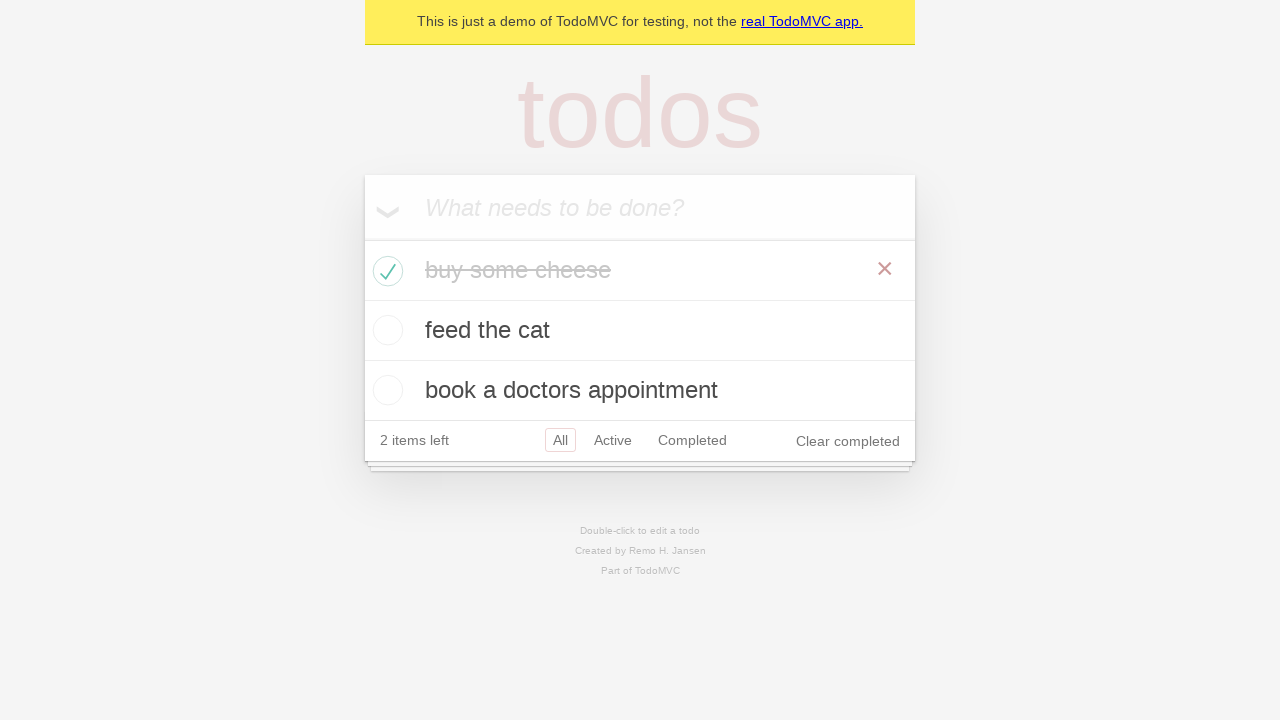

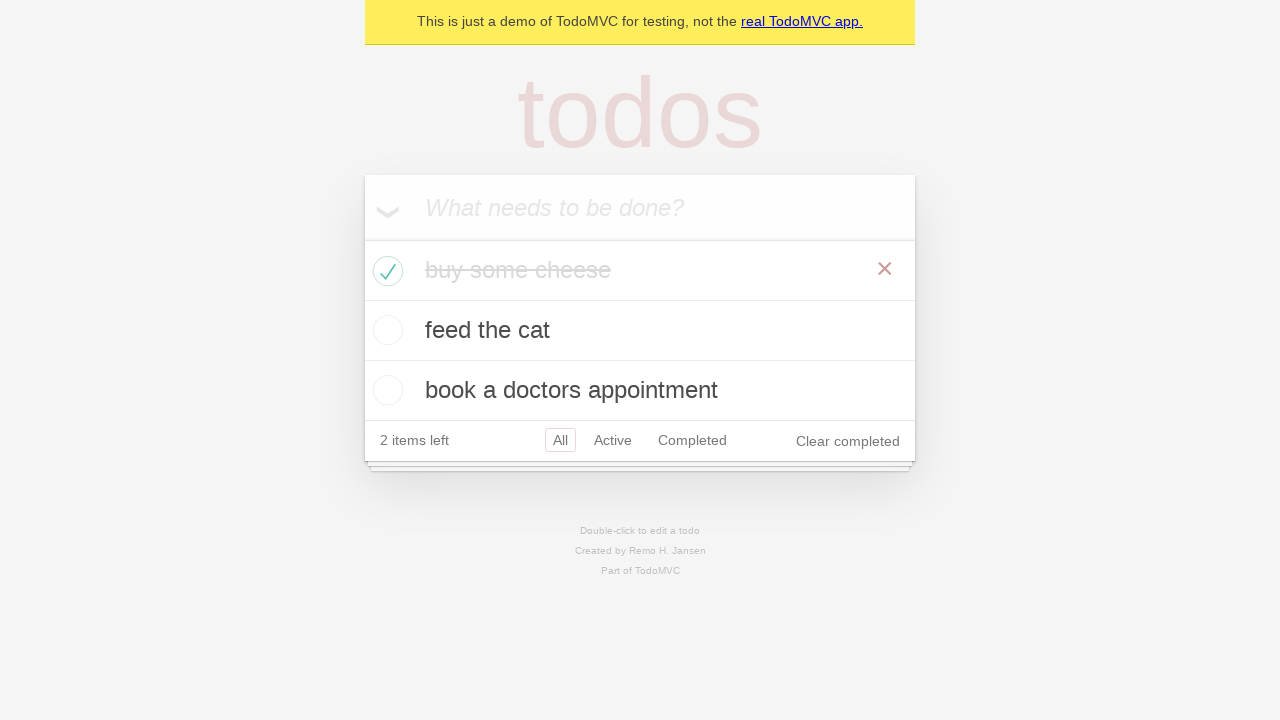